Tests form submission by filling in user name, email, current address, and permanent address fields, then verifies the submitted data is displayed correctly

Starting URL: https://demoqa.com/text-box

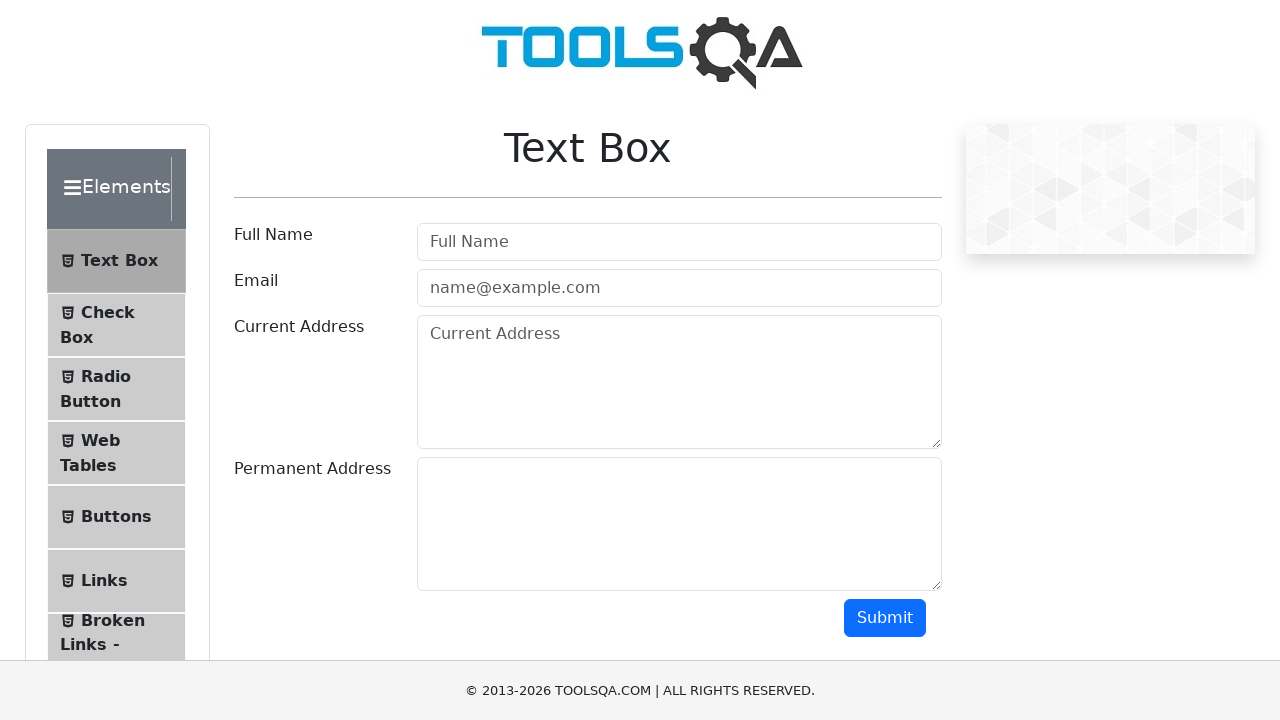

Filled user name field with 'Test User' on #userName
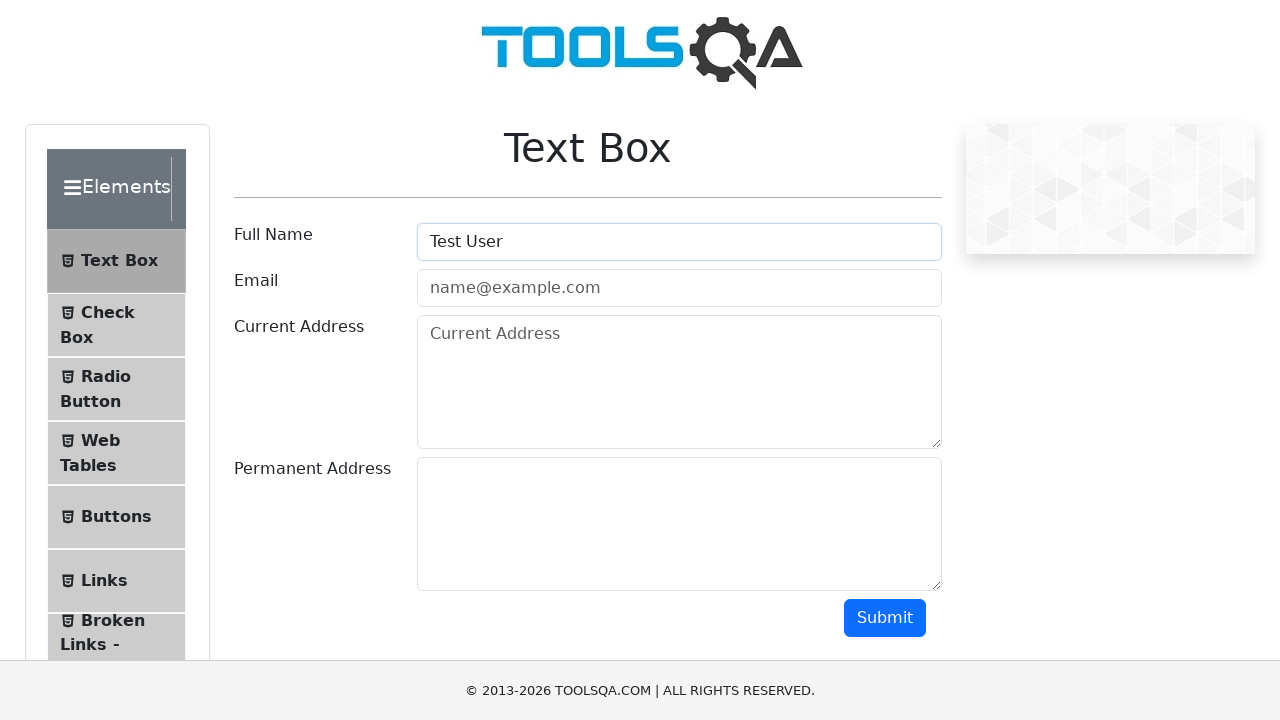

Filled email field with 'provashish@gmail.com' on [type=email]
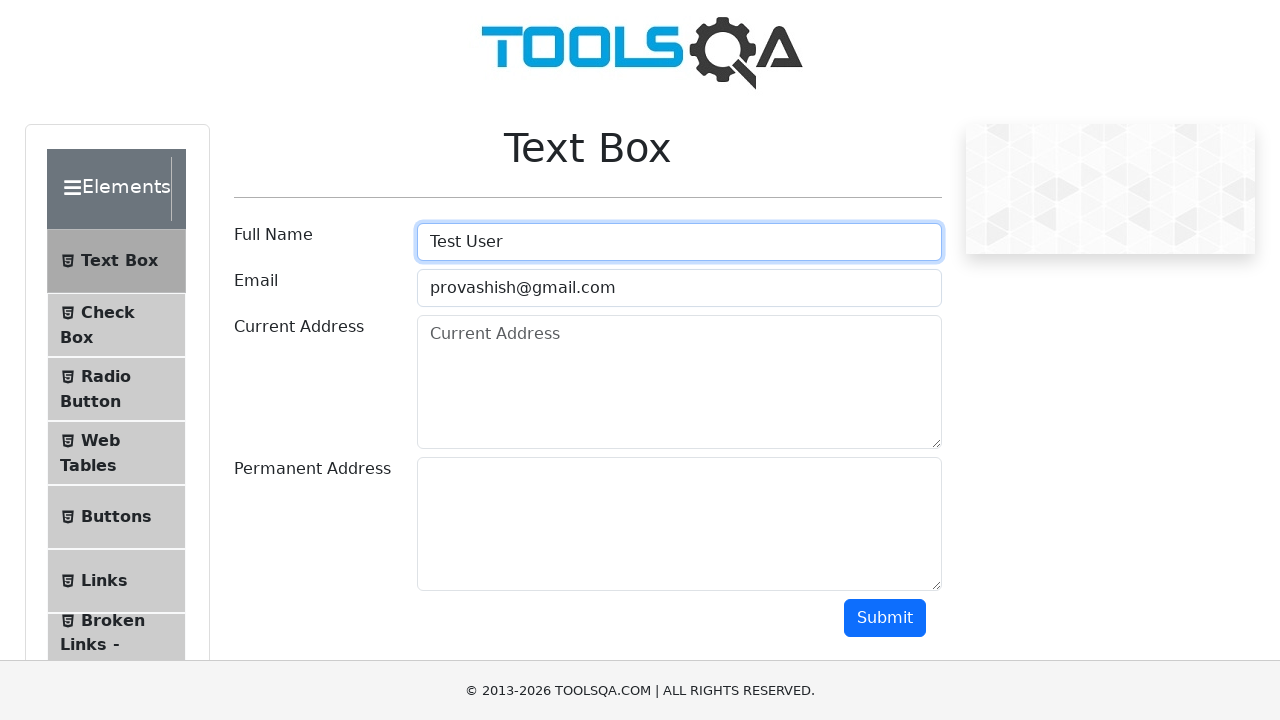

Located all form control elements
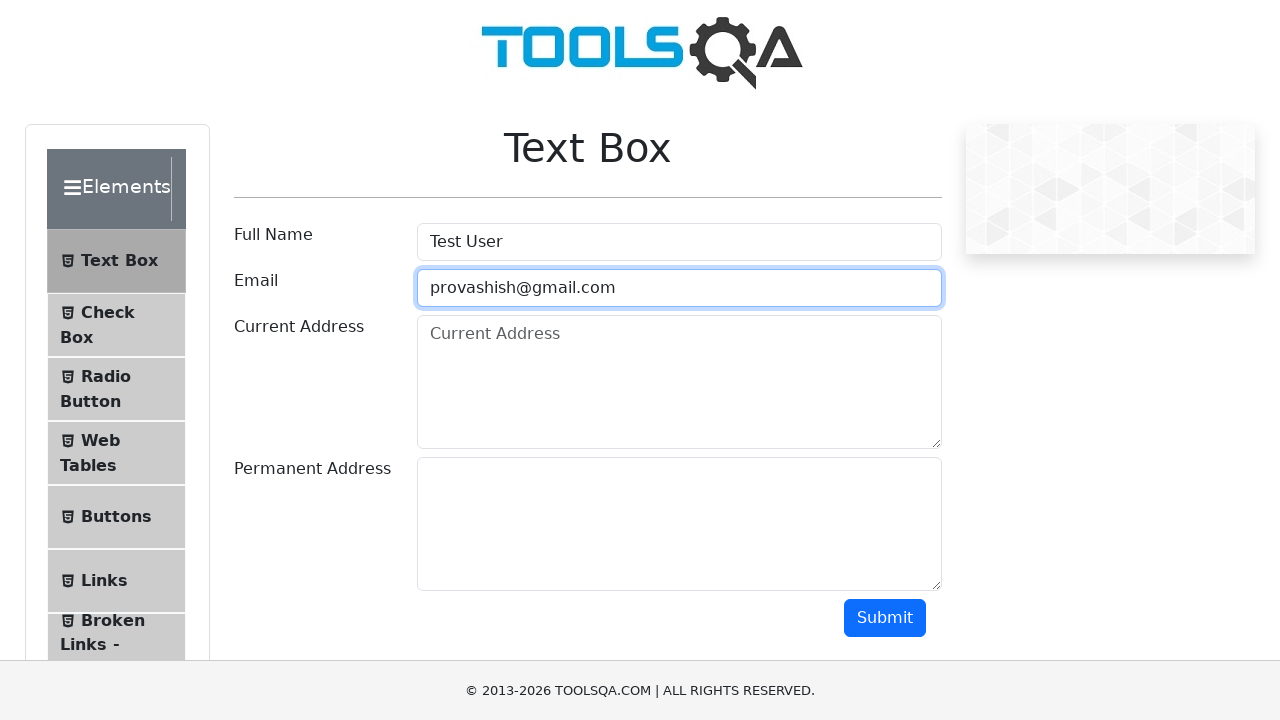

Filled current address field with 'Dhaka' on .form-control >> nth=2
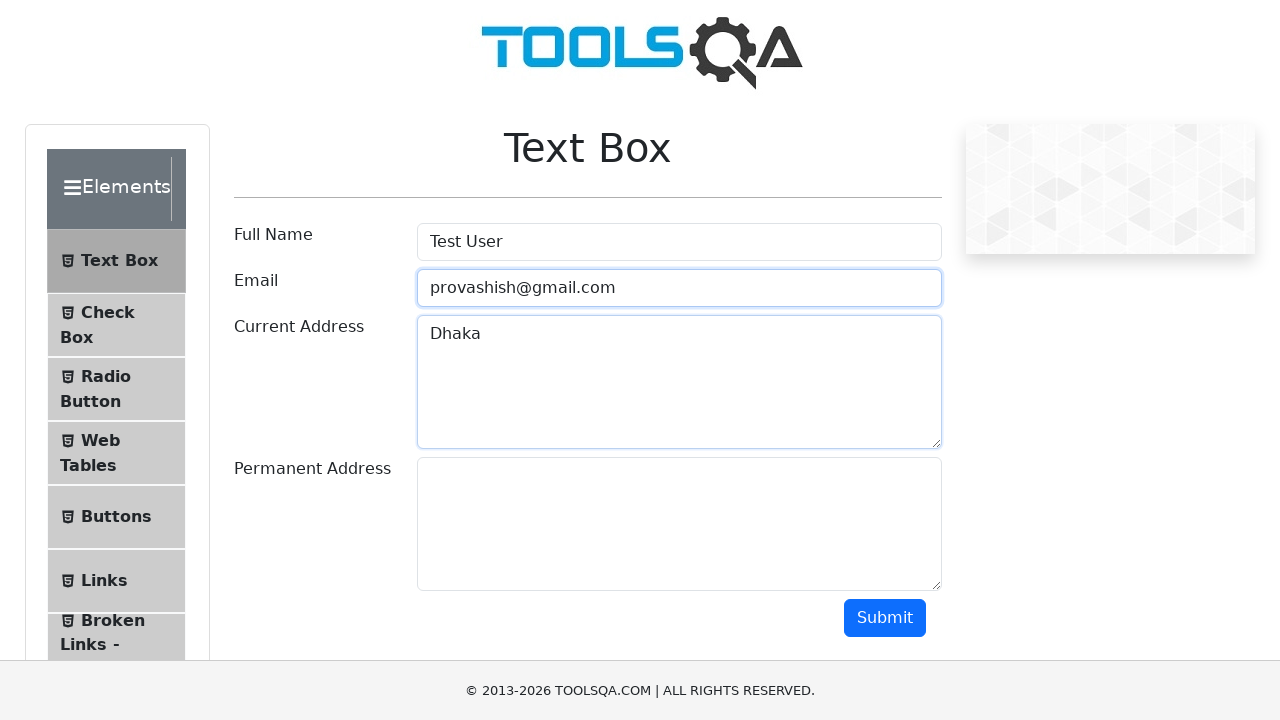

Filled permanent address field with 'Dhaka' on .form-control >> nth=3
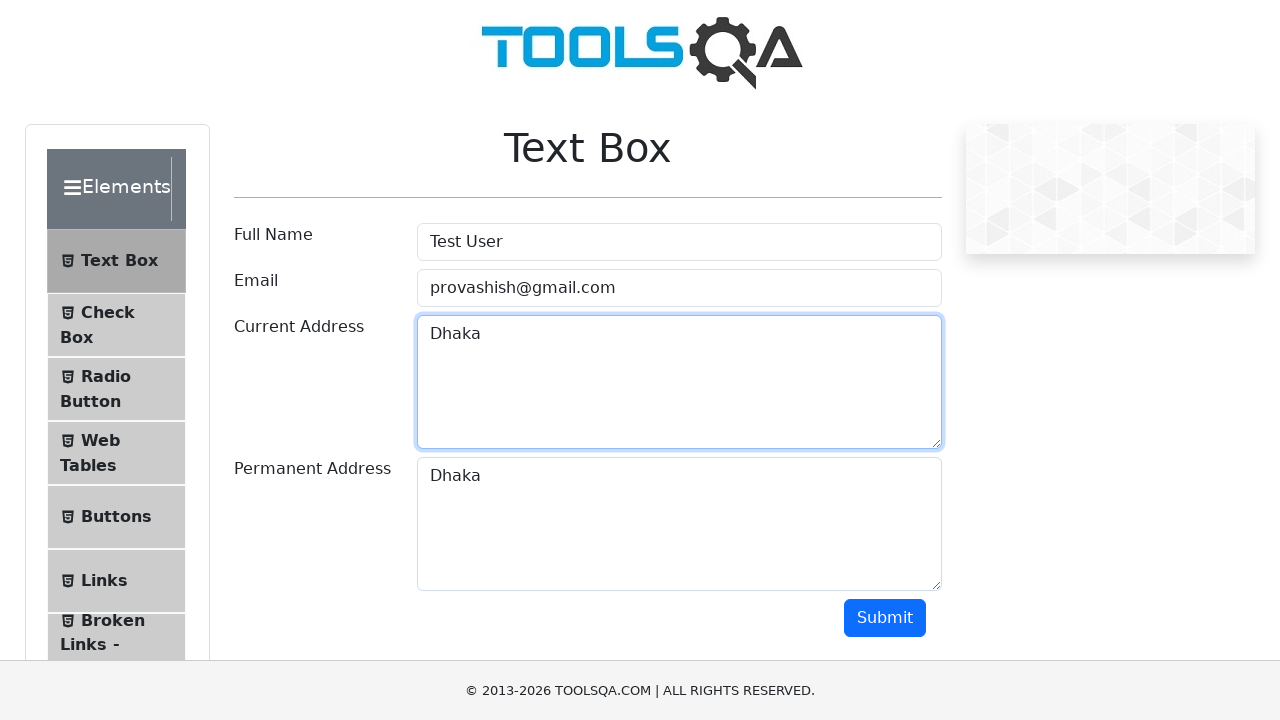

Scrolled down 500 pixels
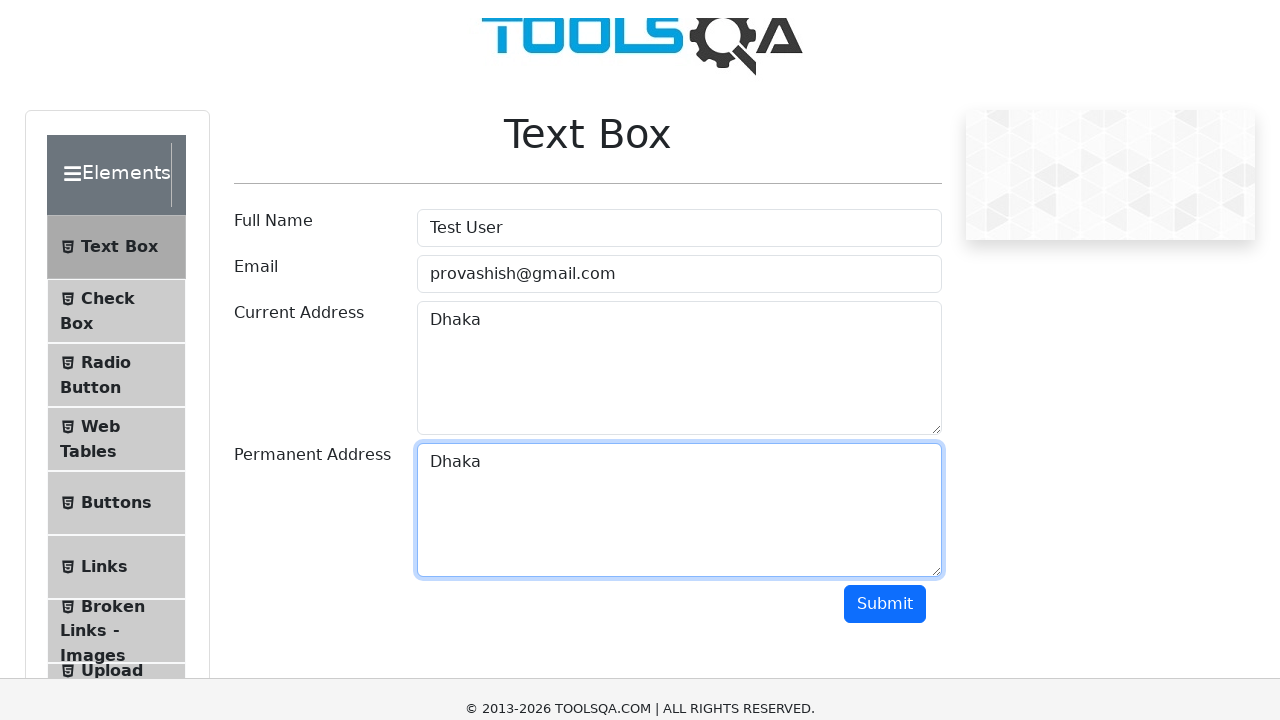

Clicked submit button at (885, 118) on button >> nth=1
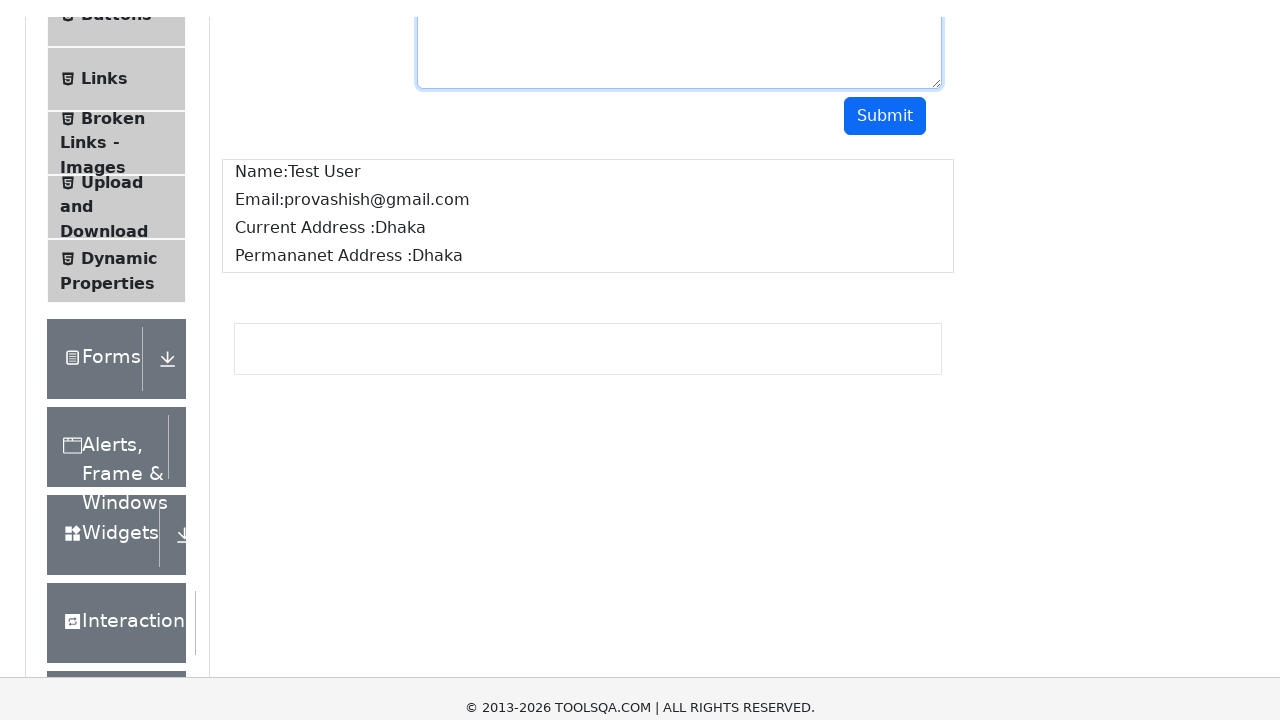

Output section loaded
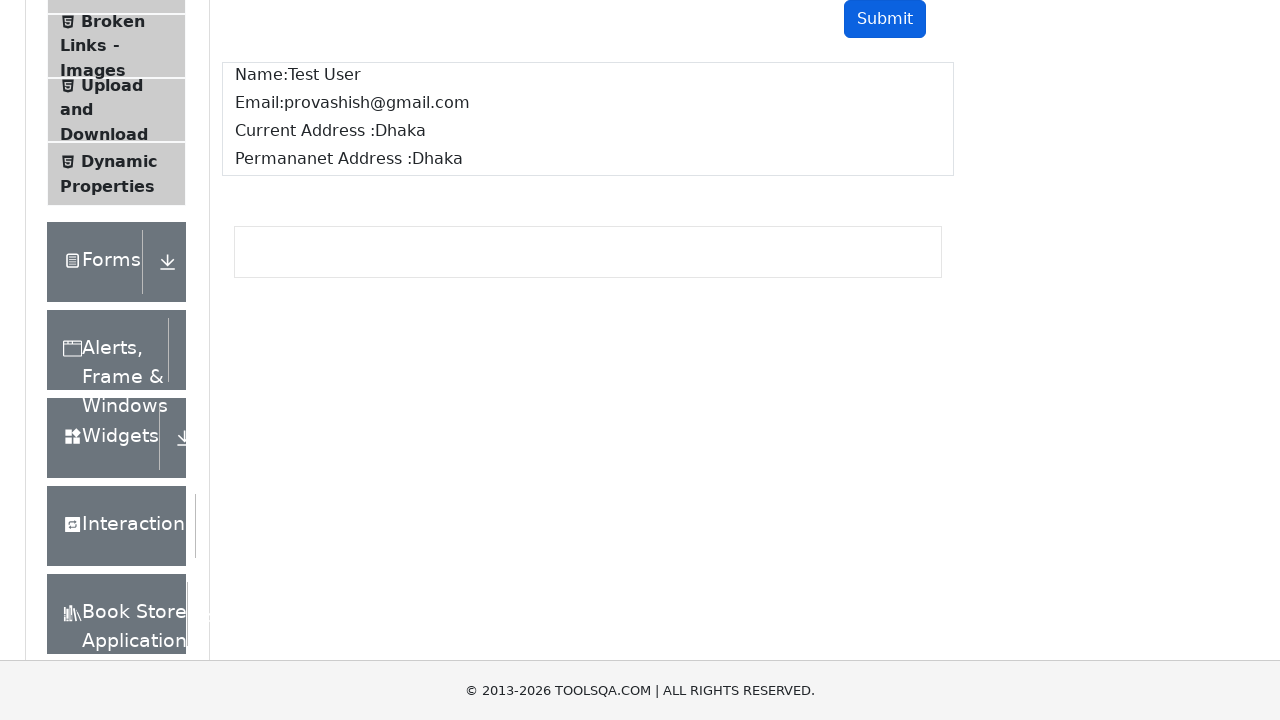

Retrieved output text content
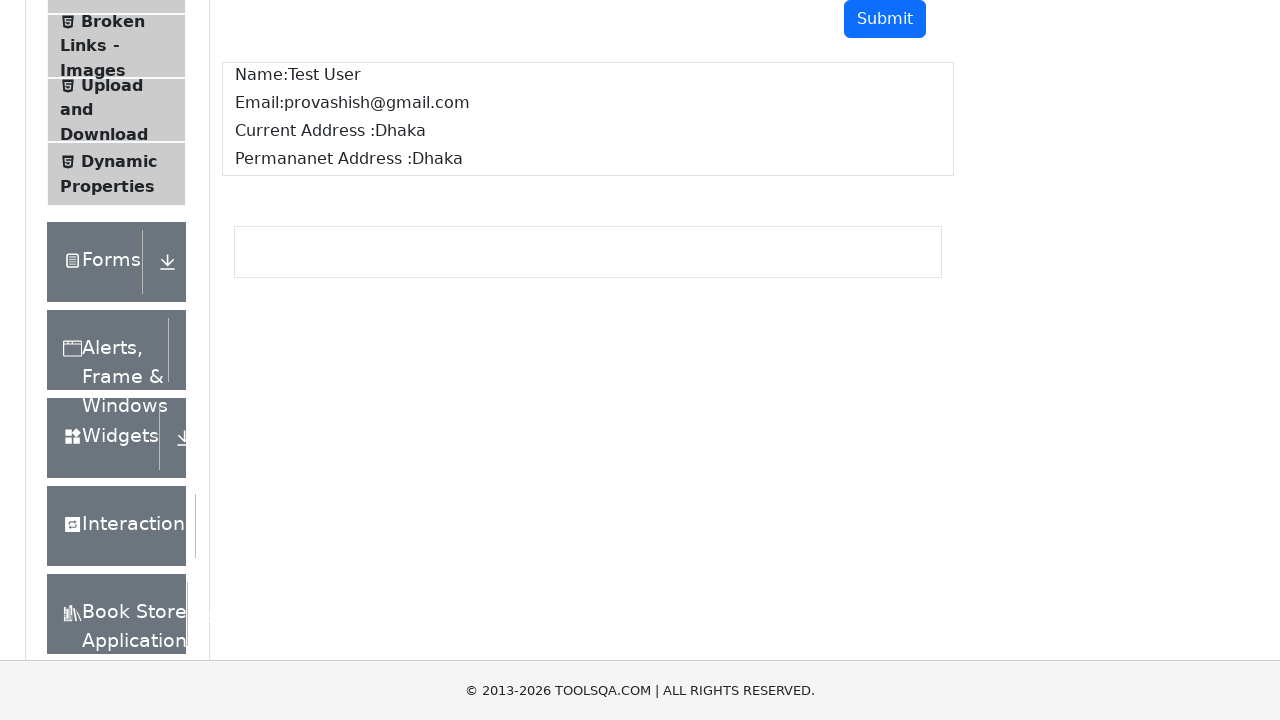

Verified user name 'Test User' is in output
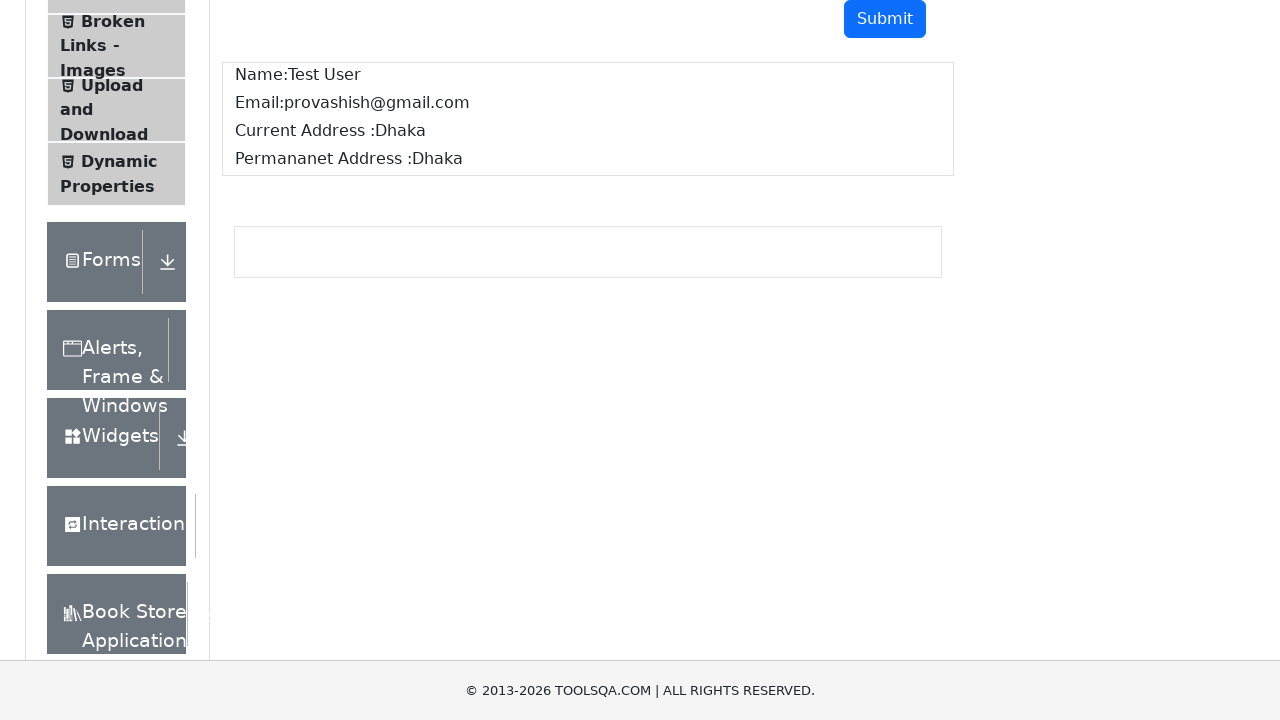

Verified email 'provashish@gmail.com' is in output
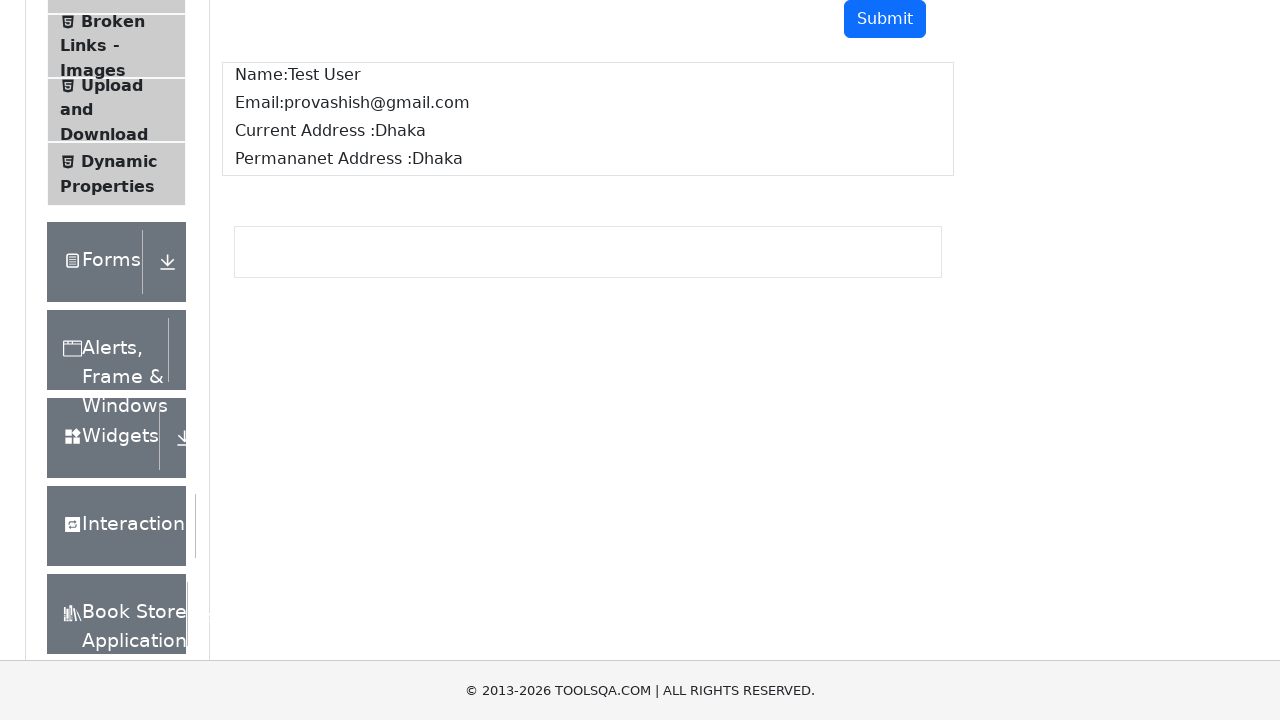

Verified address 'Dhaka' is in output
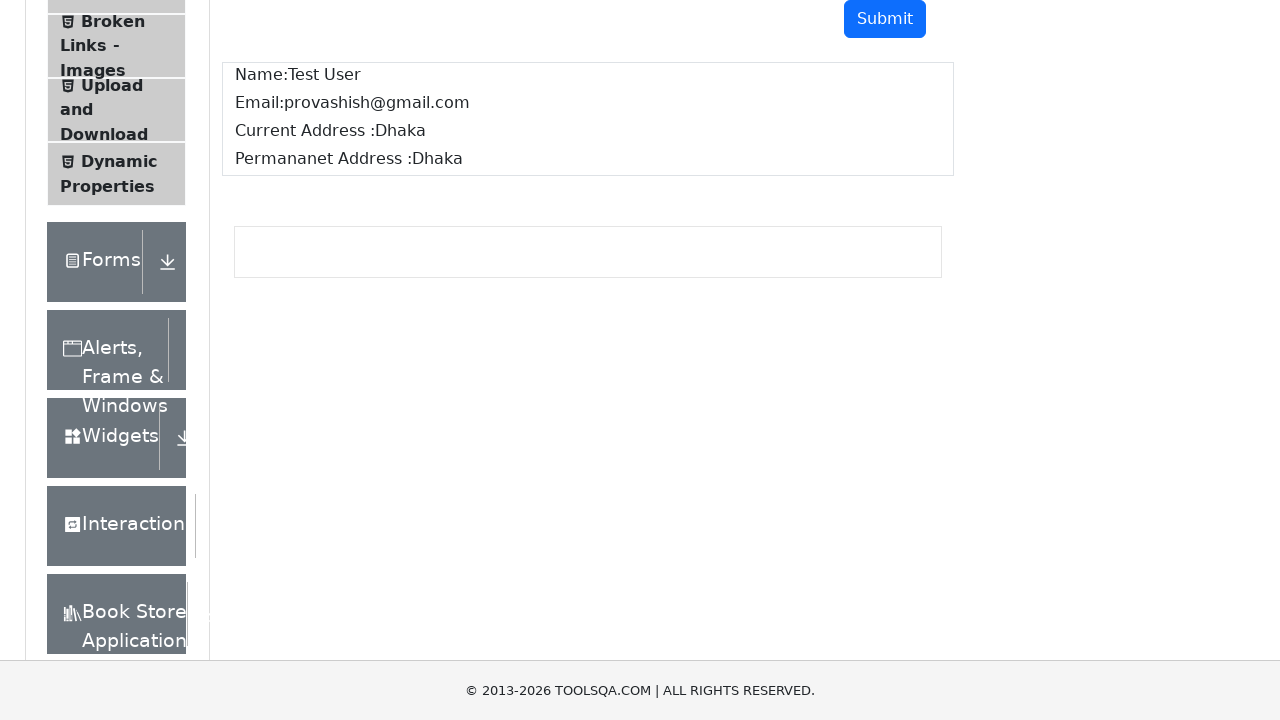

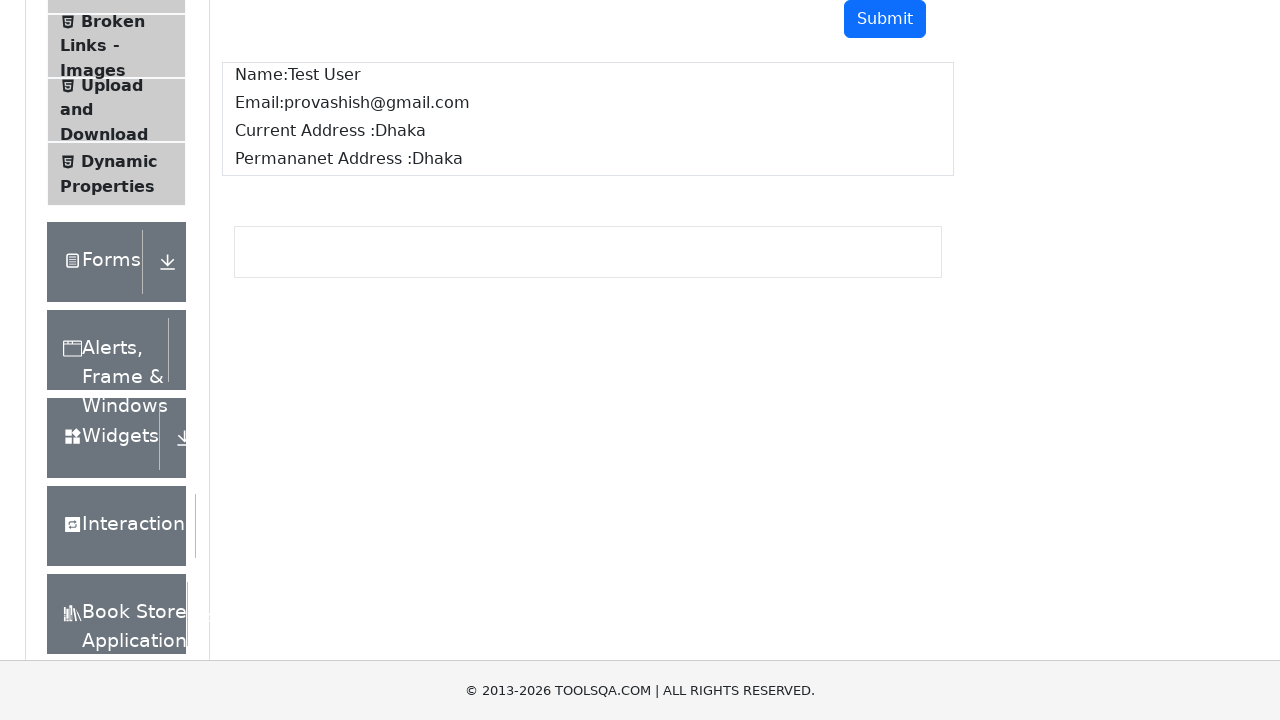